Tests the search functionality on shakin.ru by entering multiple search queries in Russian, submitting each search, and verifying that search results are displayed with titles and content.

Starting URL: http://shakin.ru/

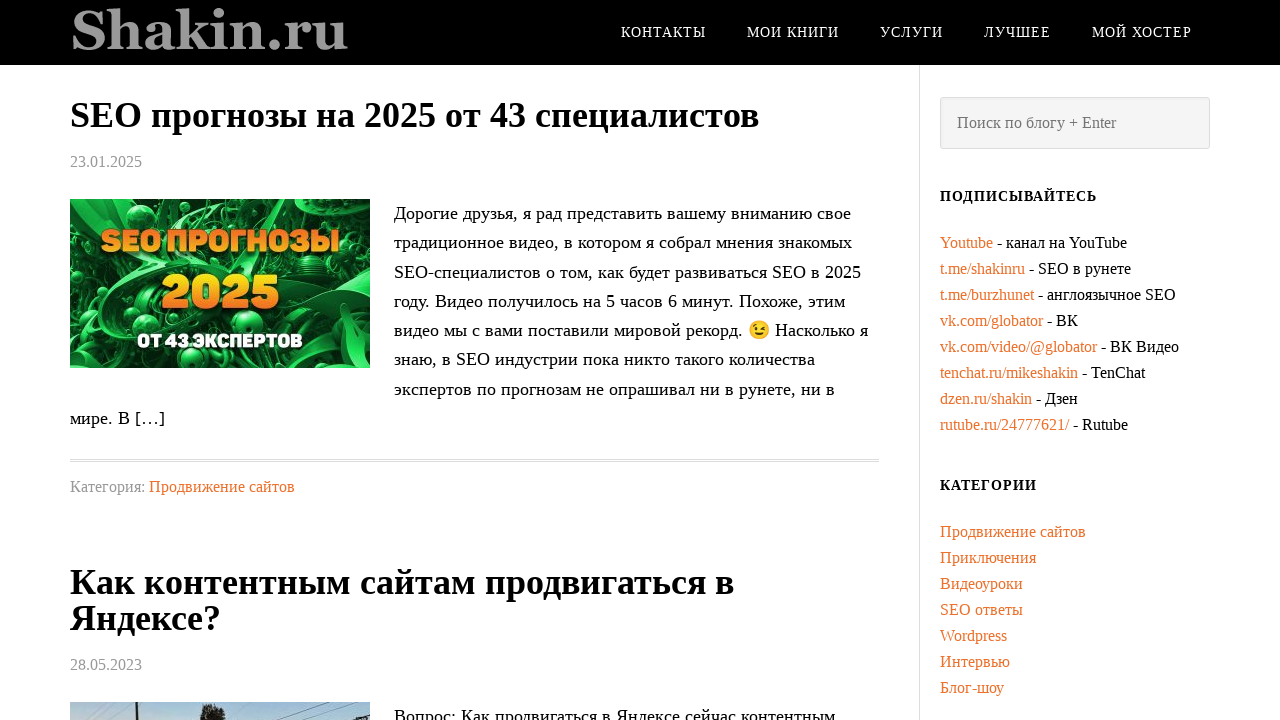

Filled search field with 'поисковые запросы' on .search-form-input
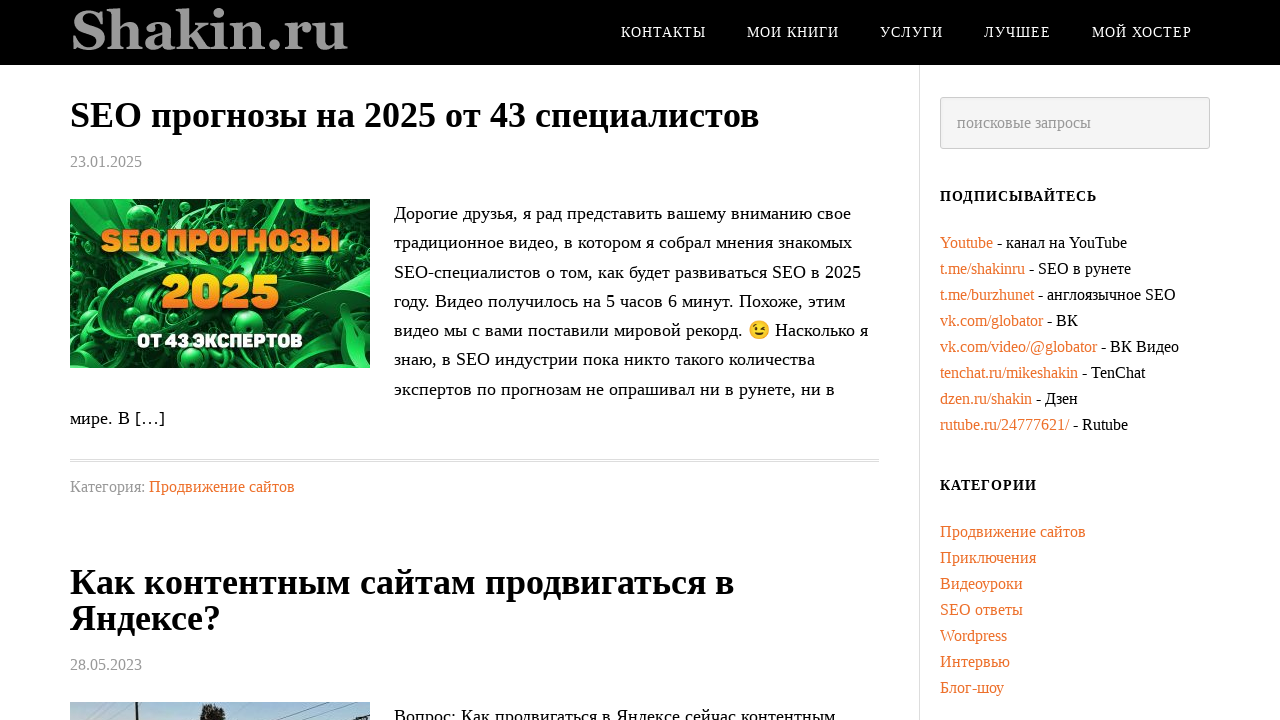

Pressed Enter to submit search query on .search-form-input
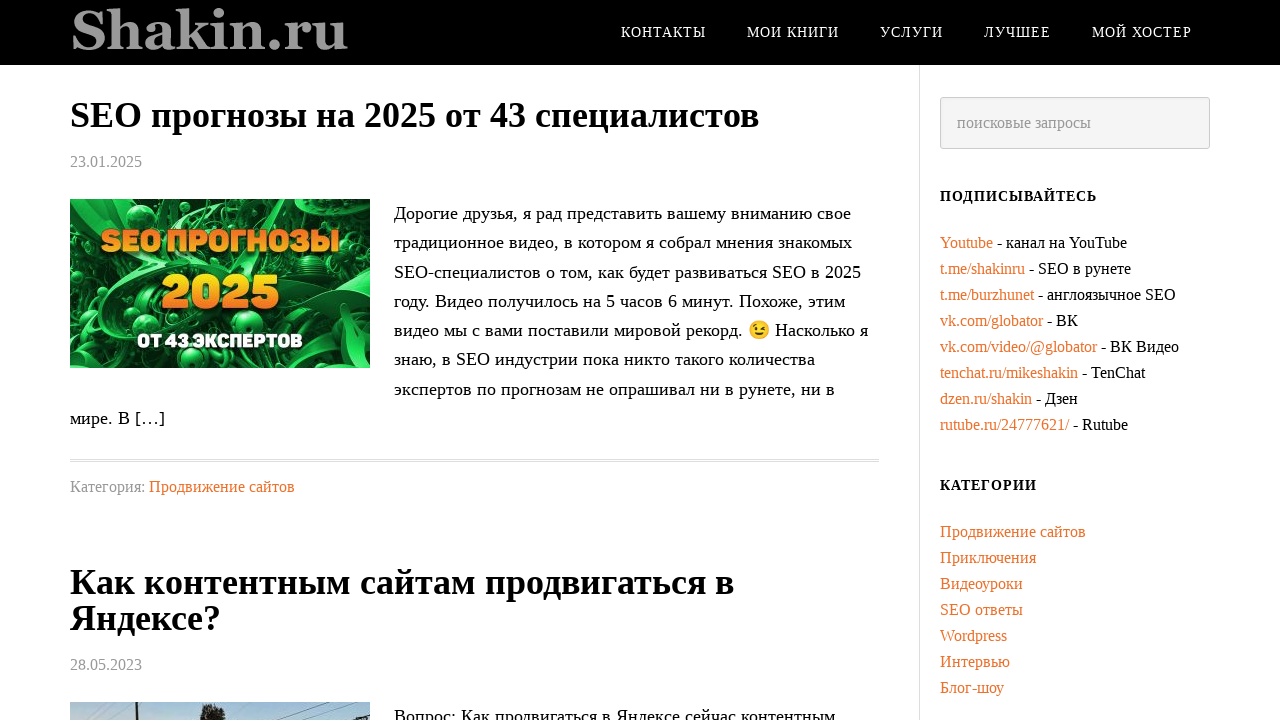

Search results titles loaded
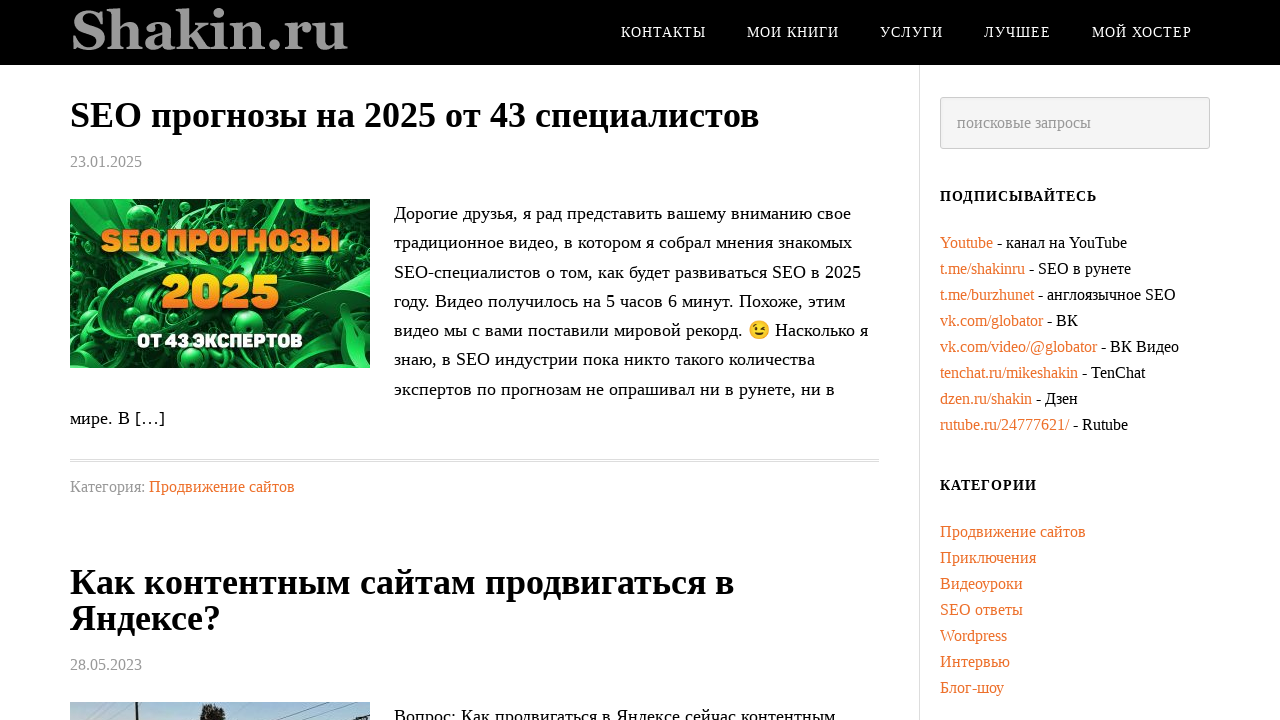

Search results content verified
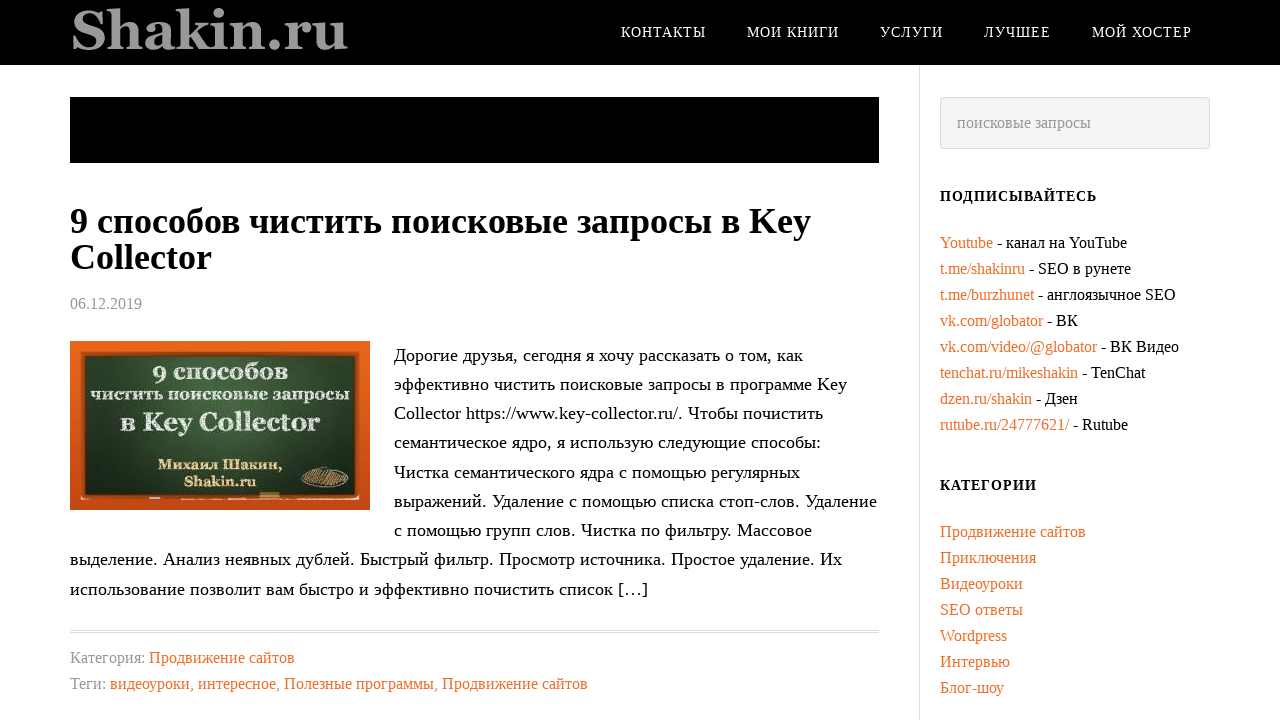

Cleared search field for next query on .search-form-input
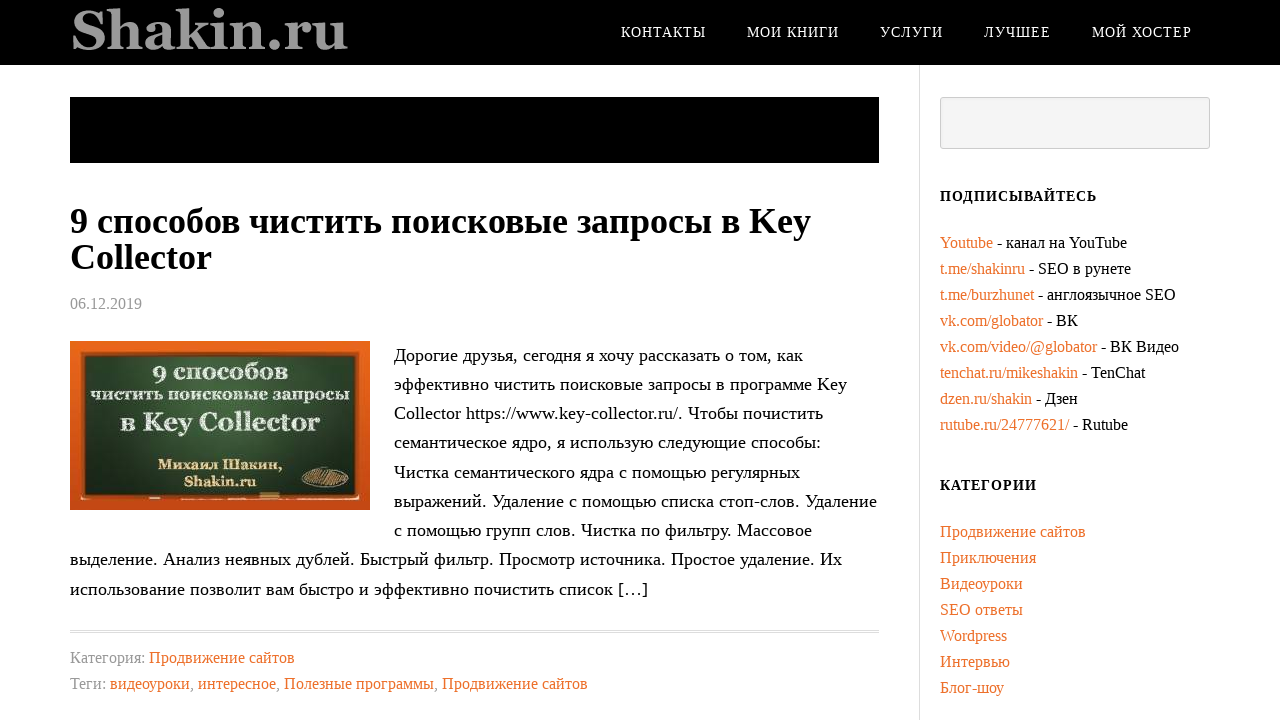

Filled search field with 'Как продвинуть много видеороликов на Youtube' on .search-form-input
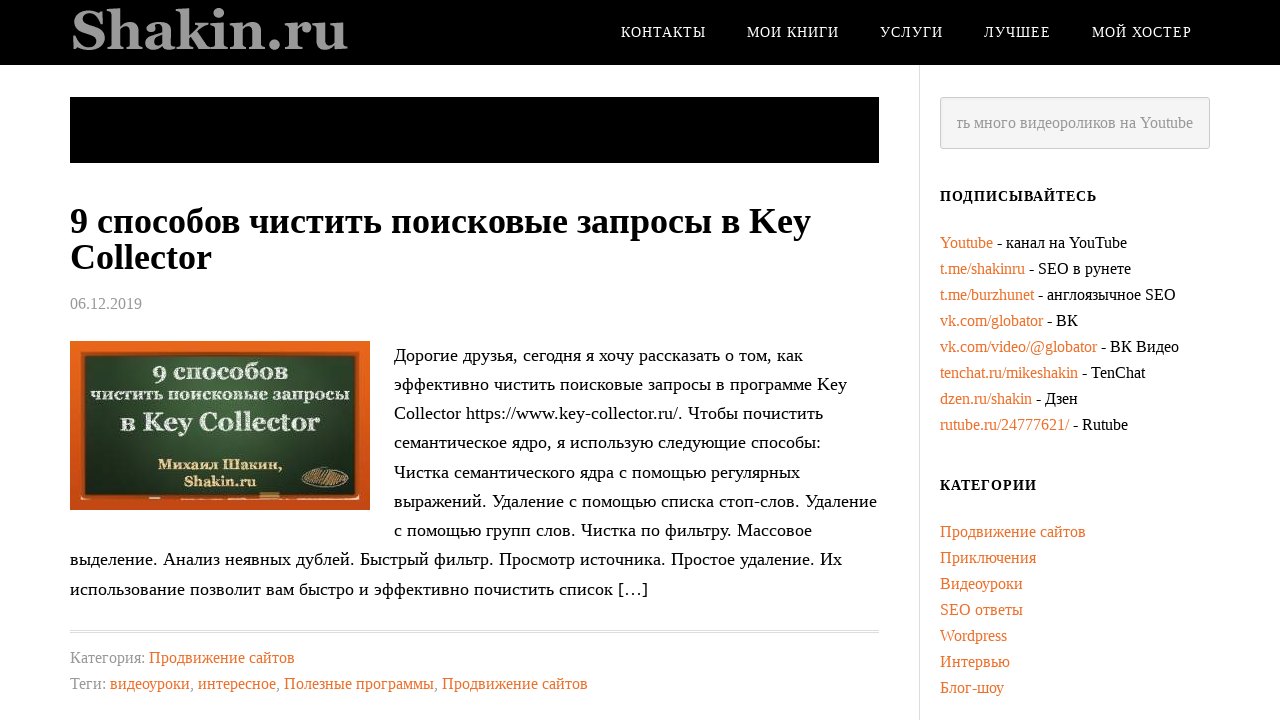

Pressed Enter to submit search query on .search-form-input
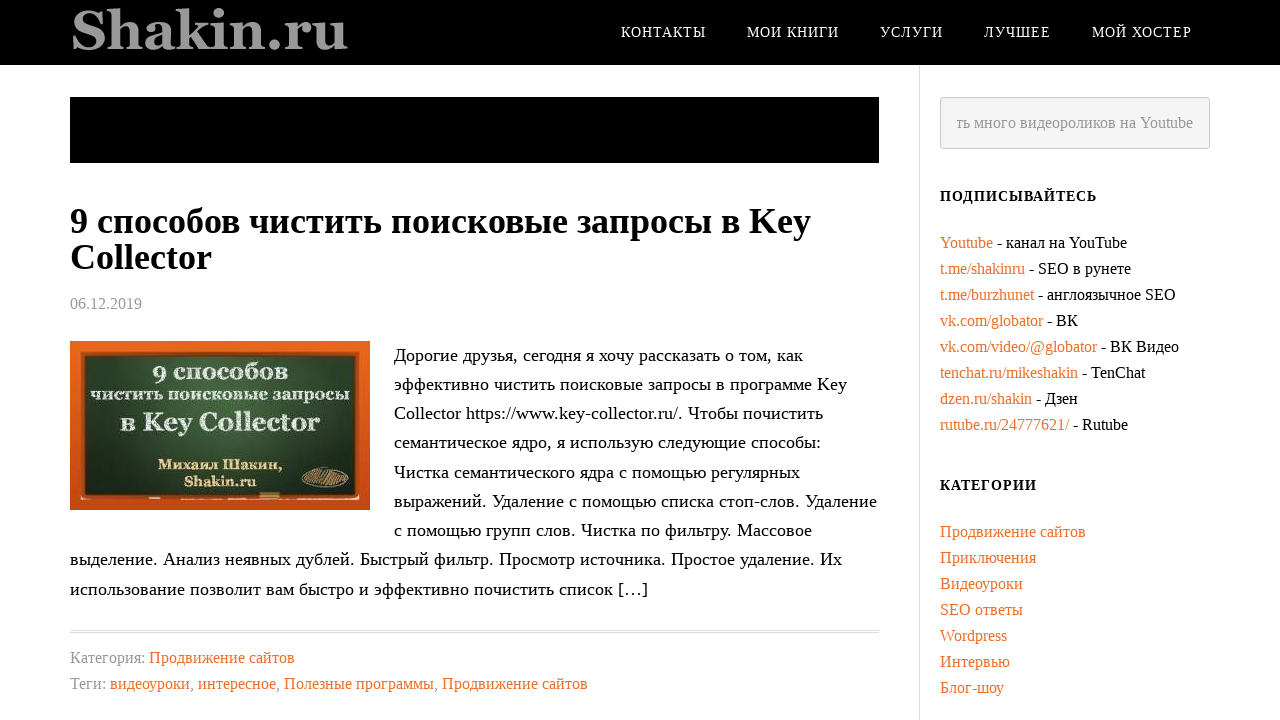

Search results titles loaded
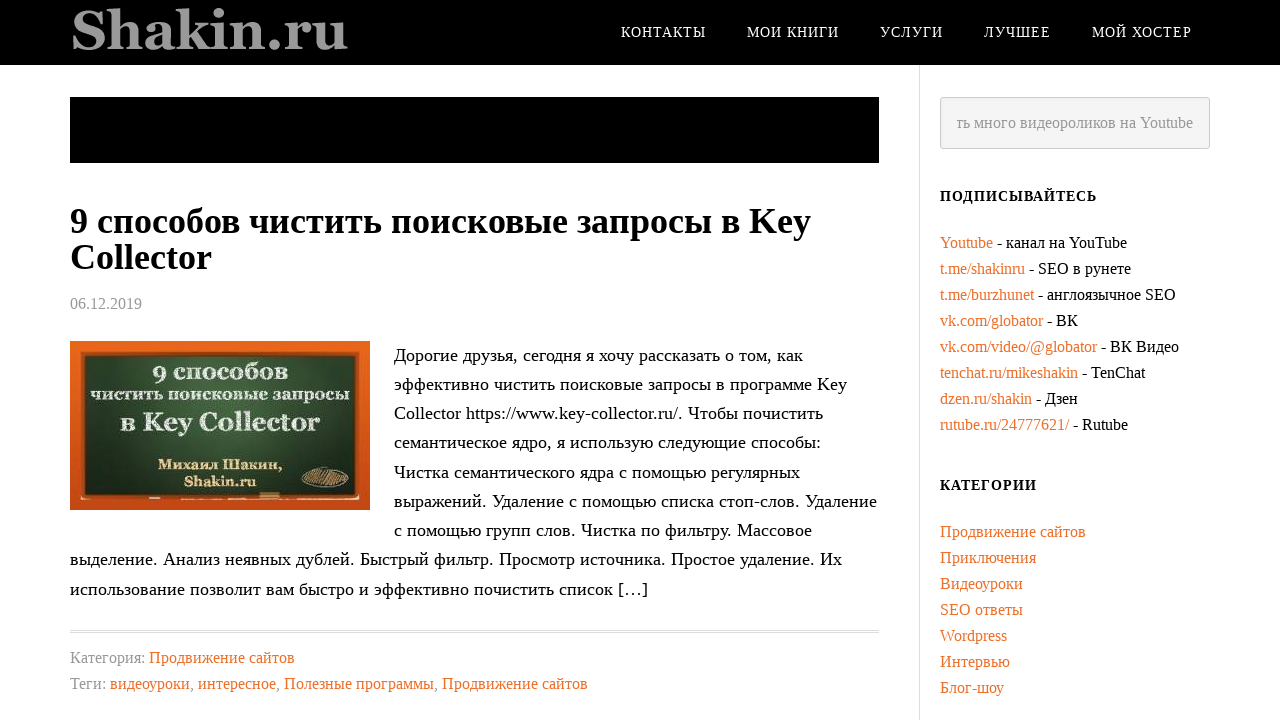

Search results content verified
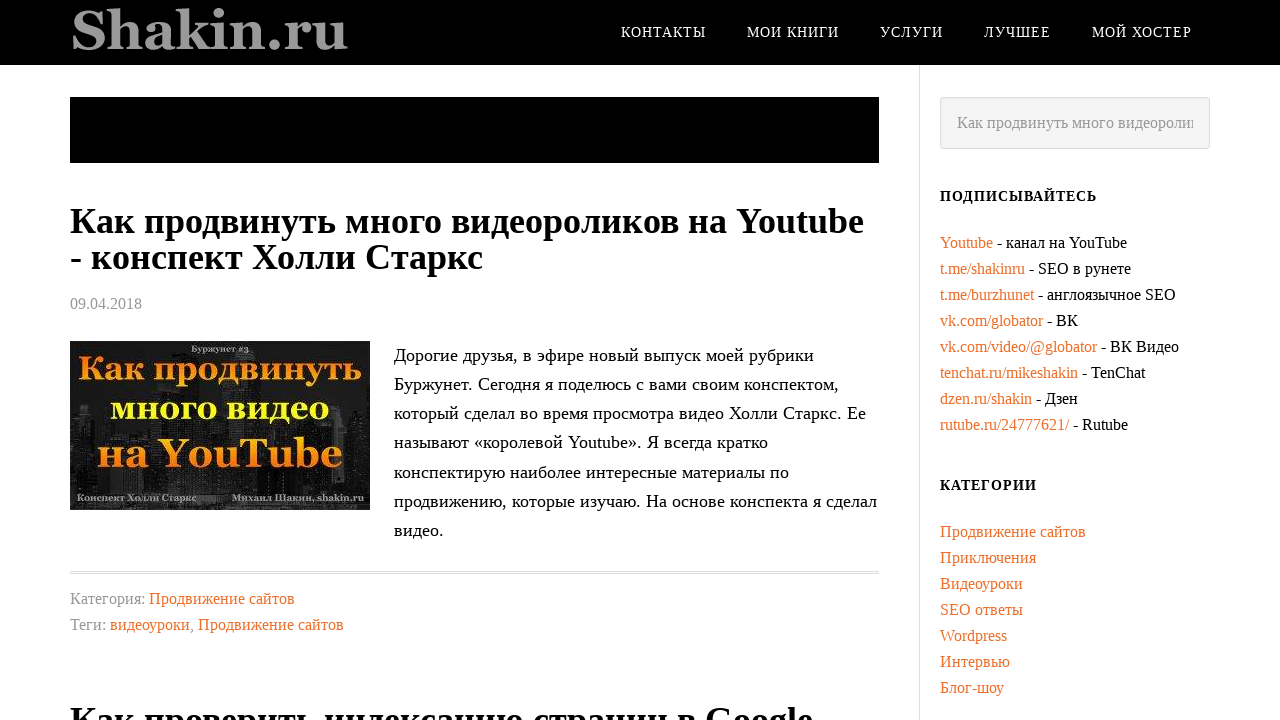

Cleared search field for next query on .search-form-input
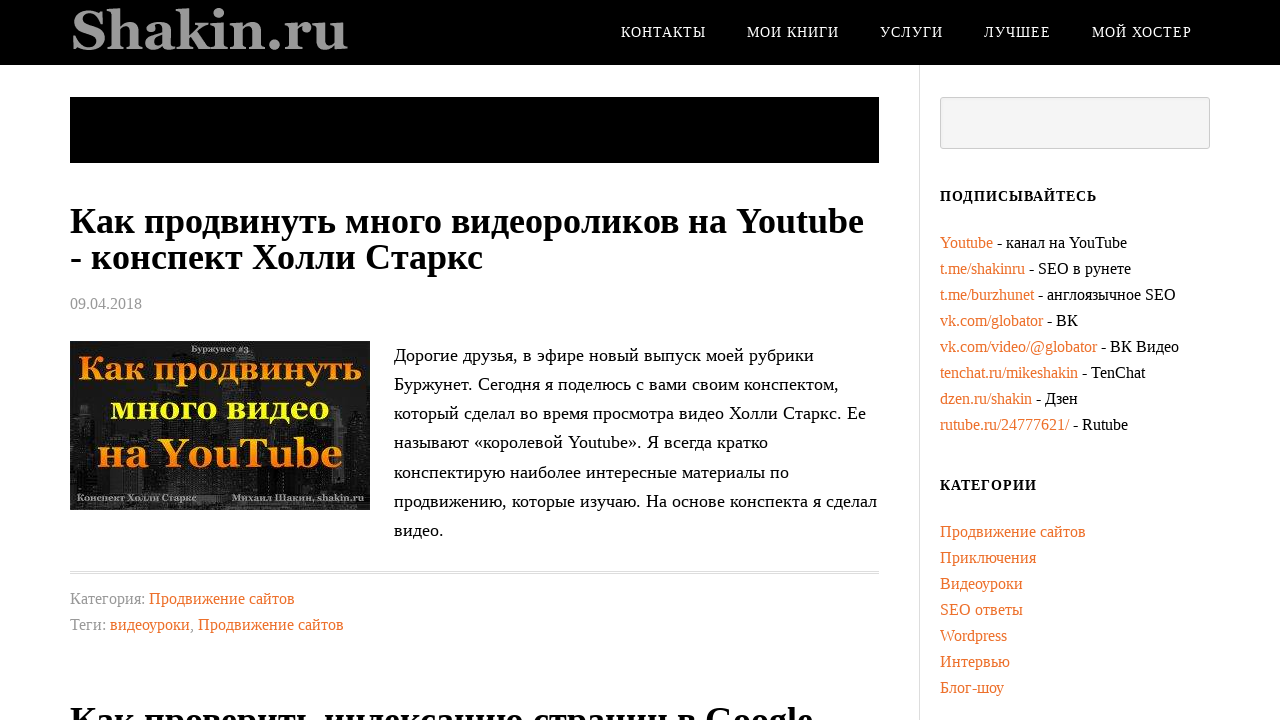

Filled search field with 'SEO компания Link Fish Media' on .search-form-input
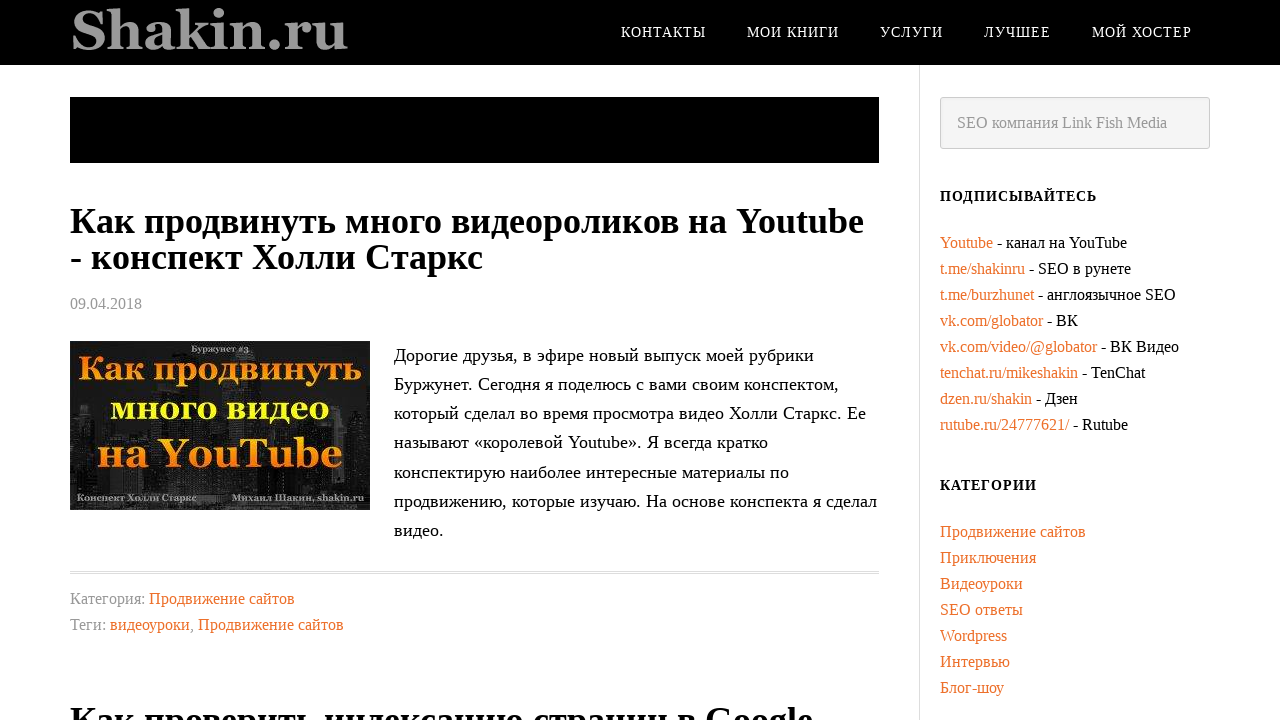

Pressed Enter to submit search query on .search-form-input
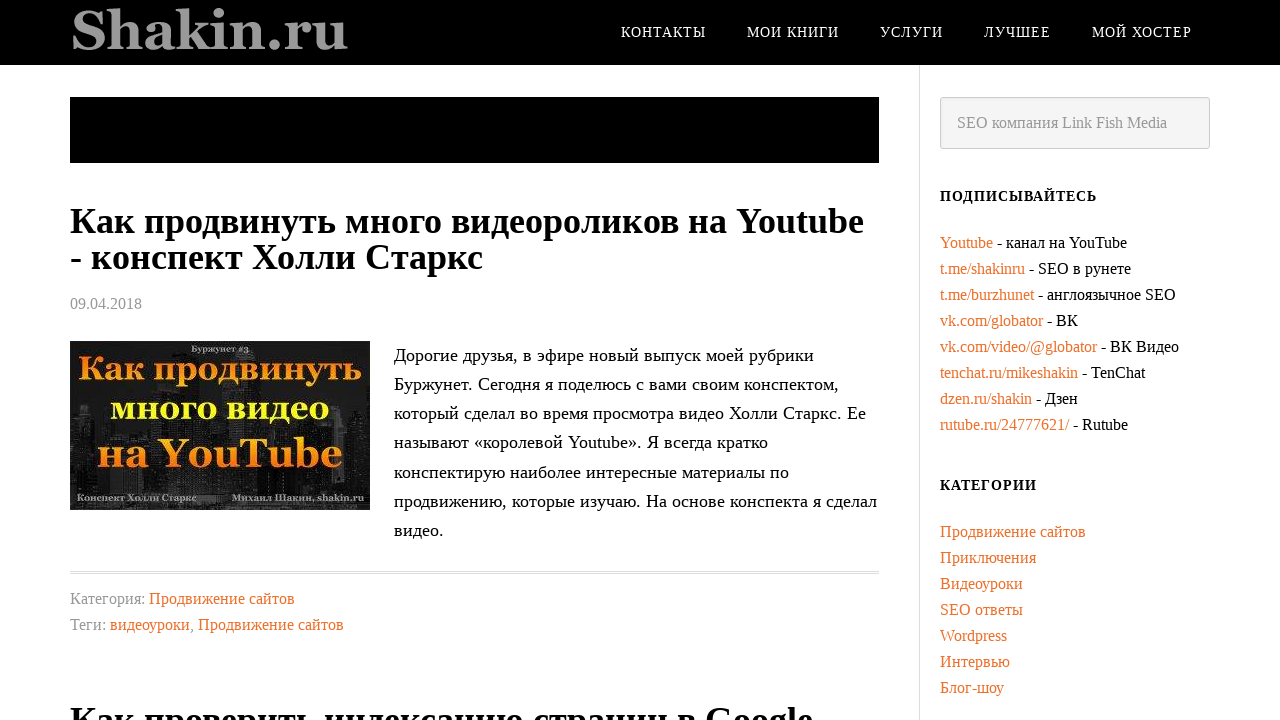

Search results titles loaded
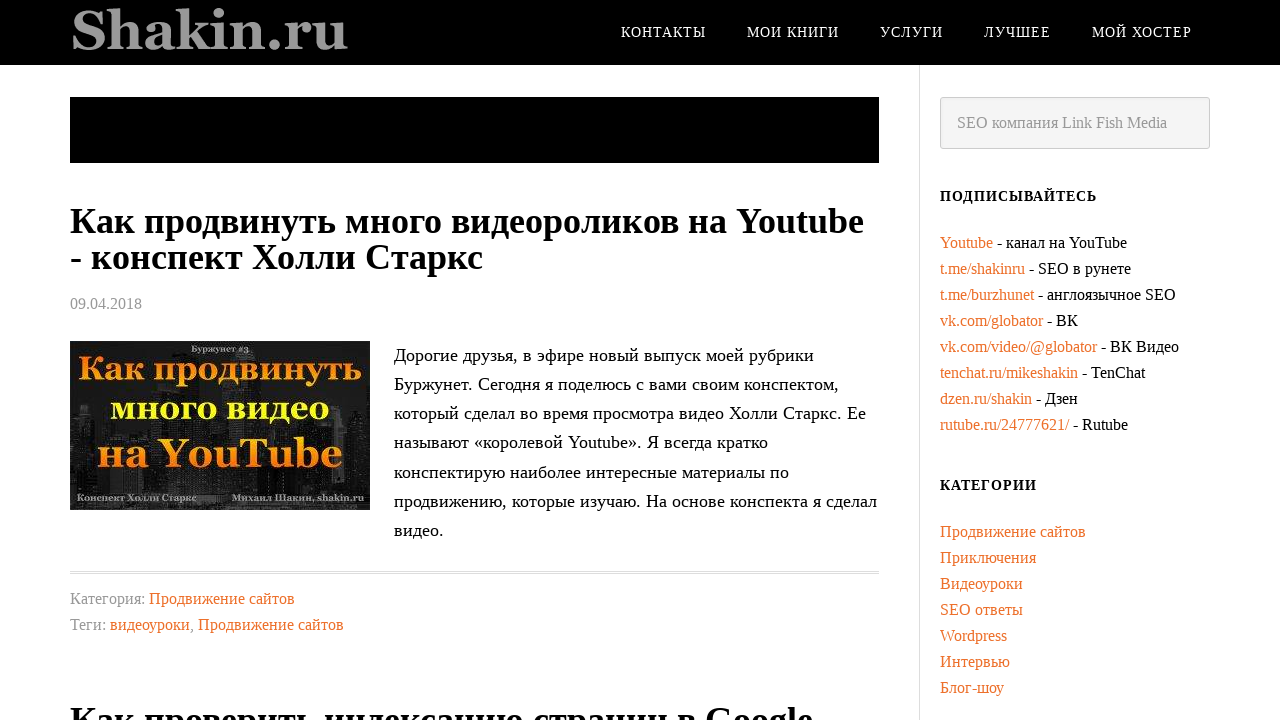

Search results content verified
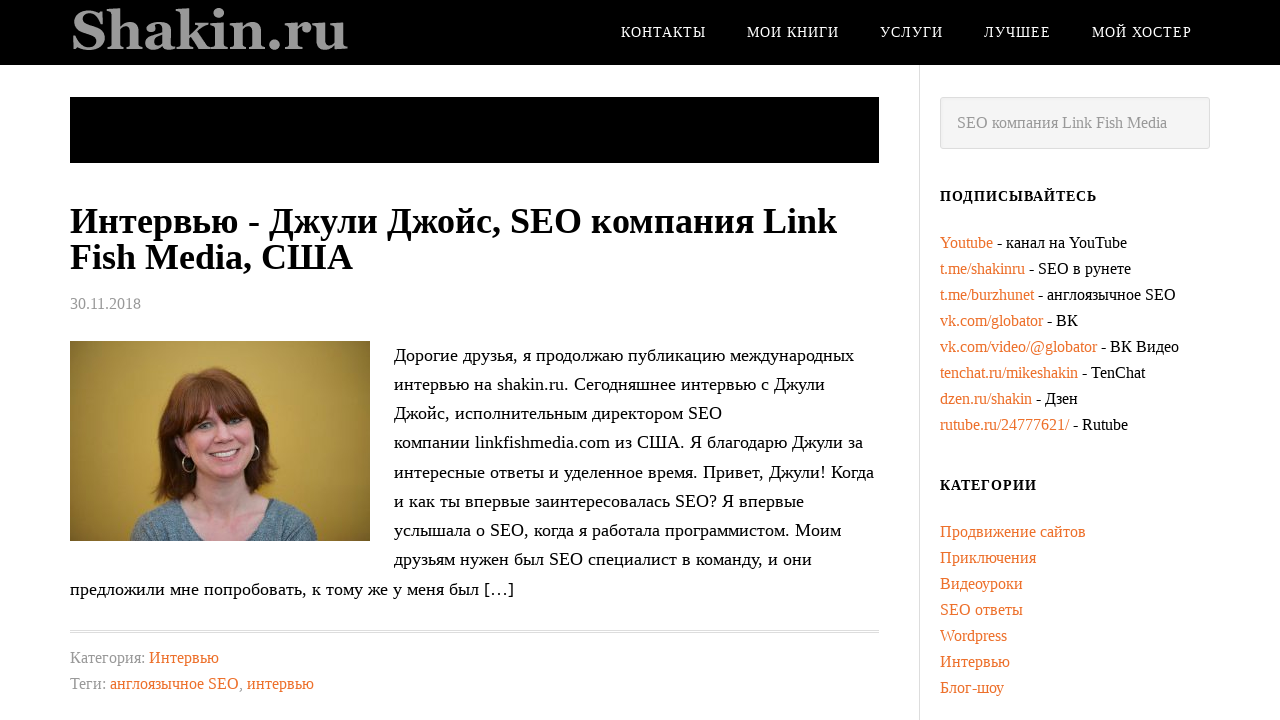

Cleared search field for next query on .search-form-input
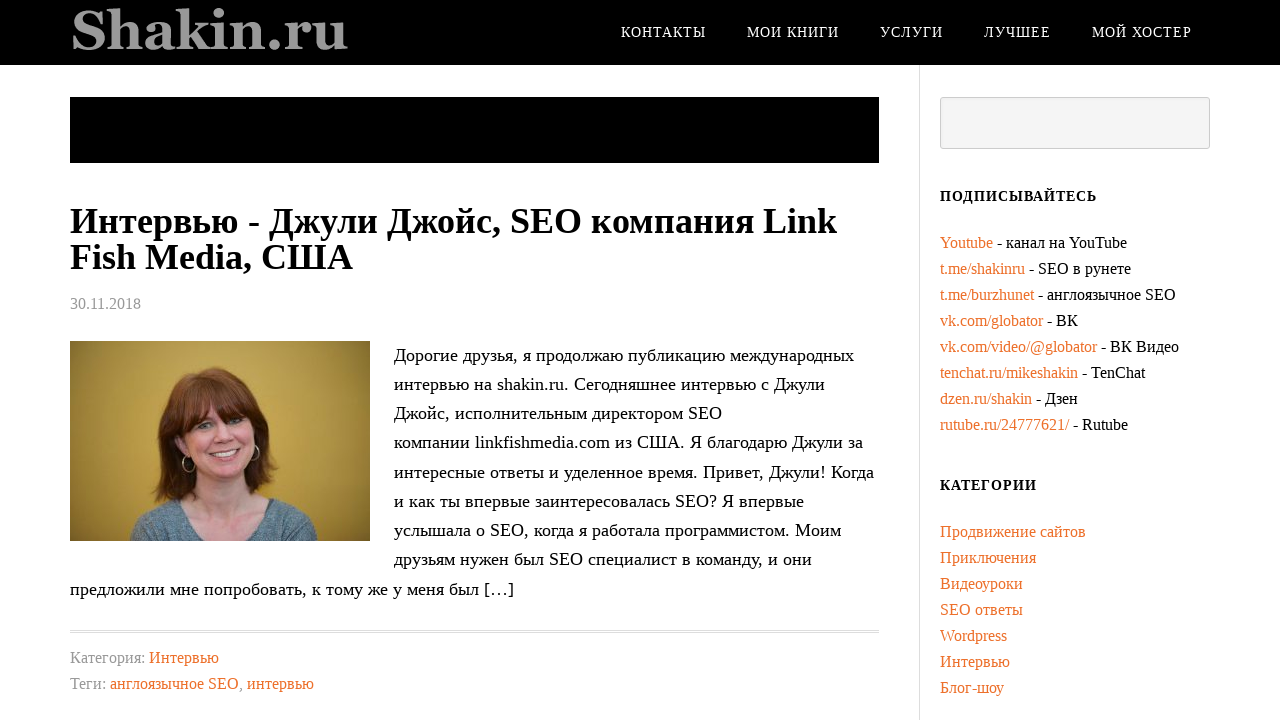

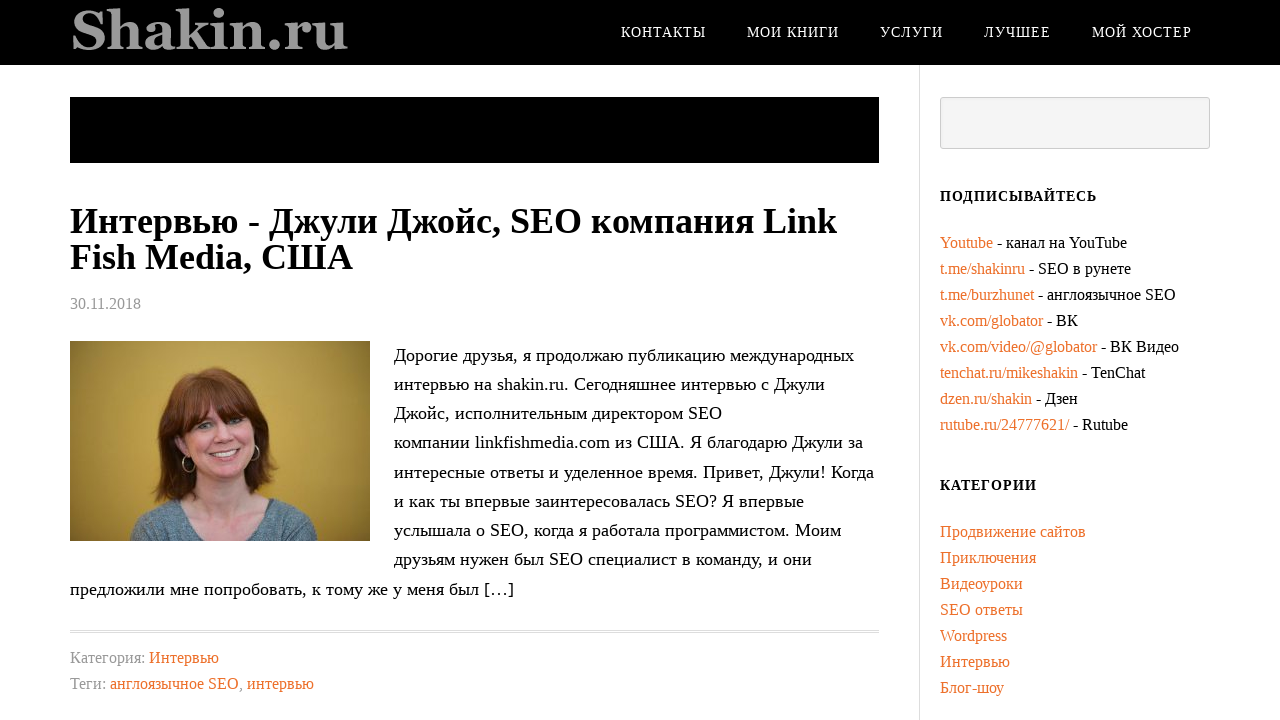